Navigates to the Playwright website, clicks on the "Get started" link, and verifies the "Installation" heading is visible on the resulting page.

Starting URL: https://playwright.dev/

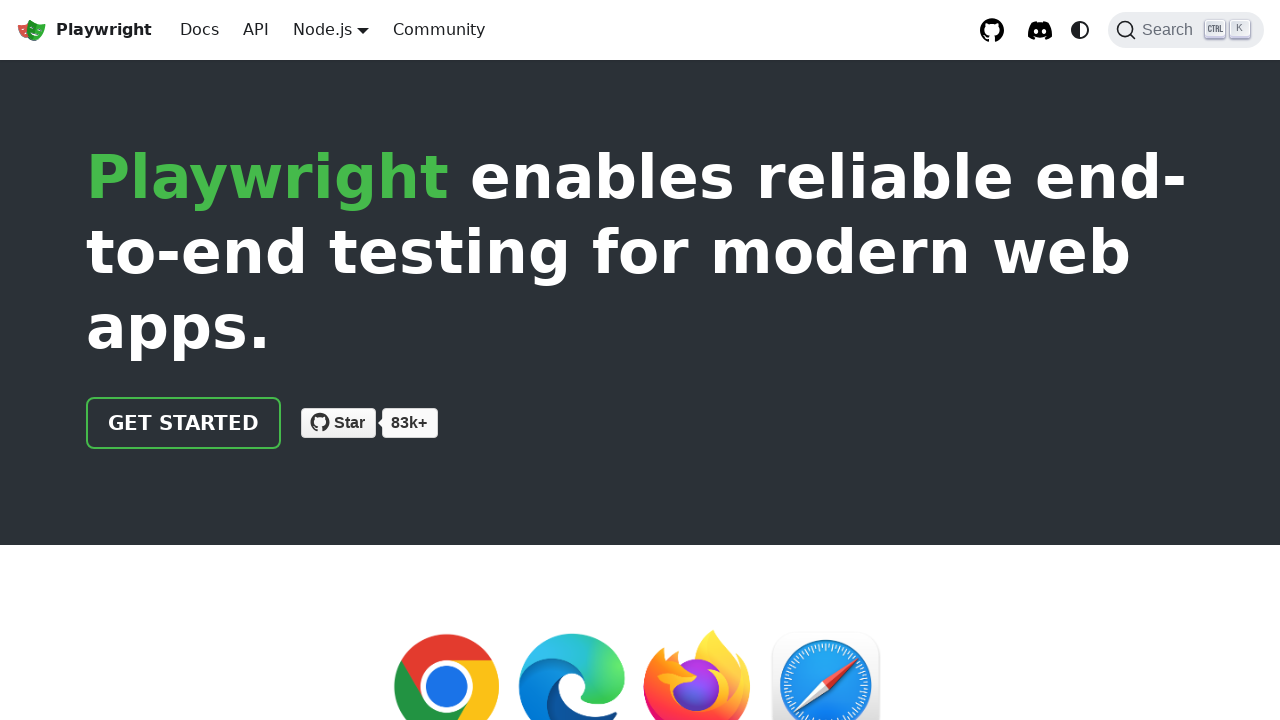

Navigated to https://playwright.dev/
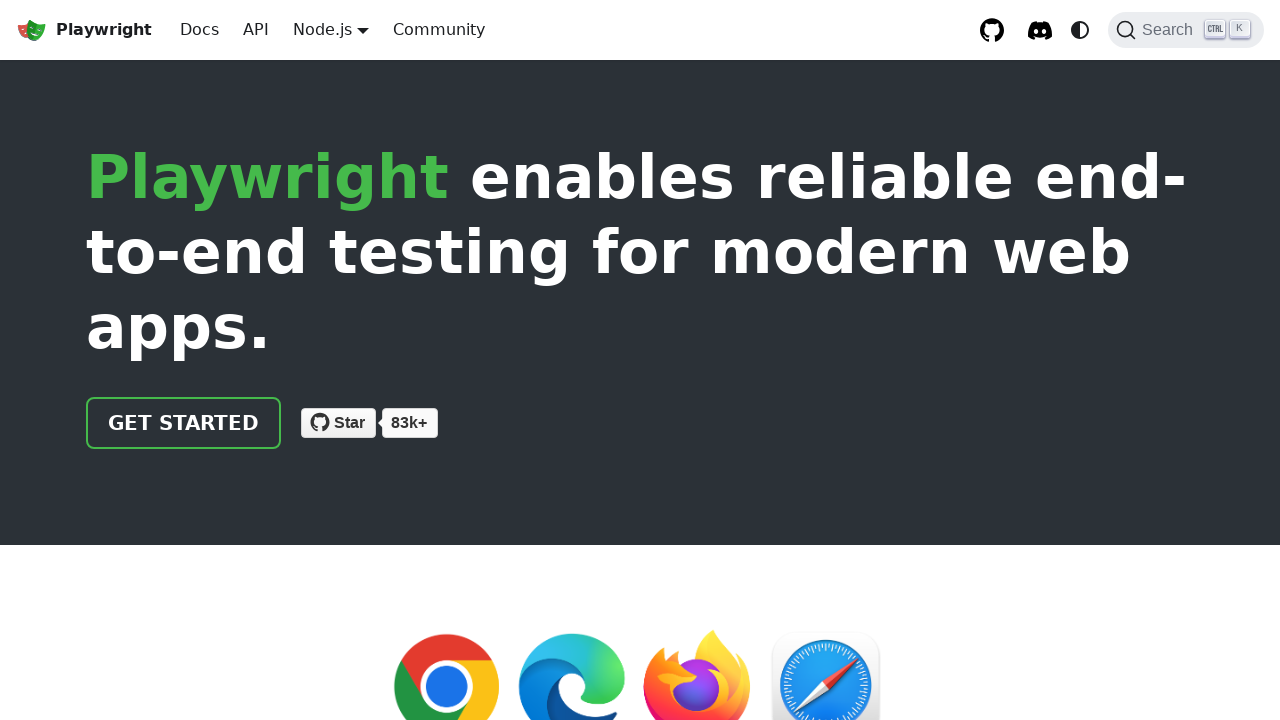

Clicked the 'Get started' link at (184, 423) on internal:role=link[name="Get started"i]
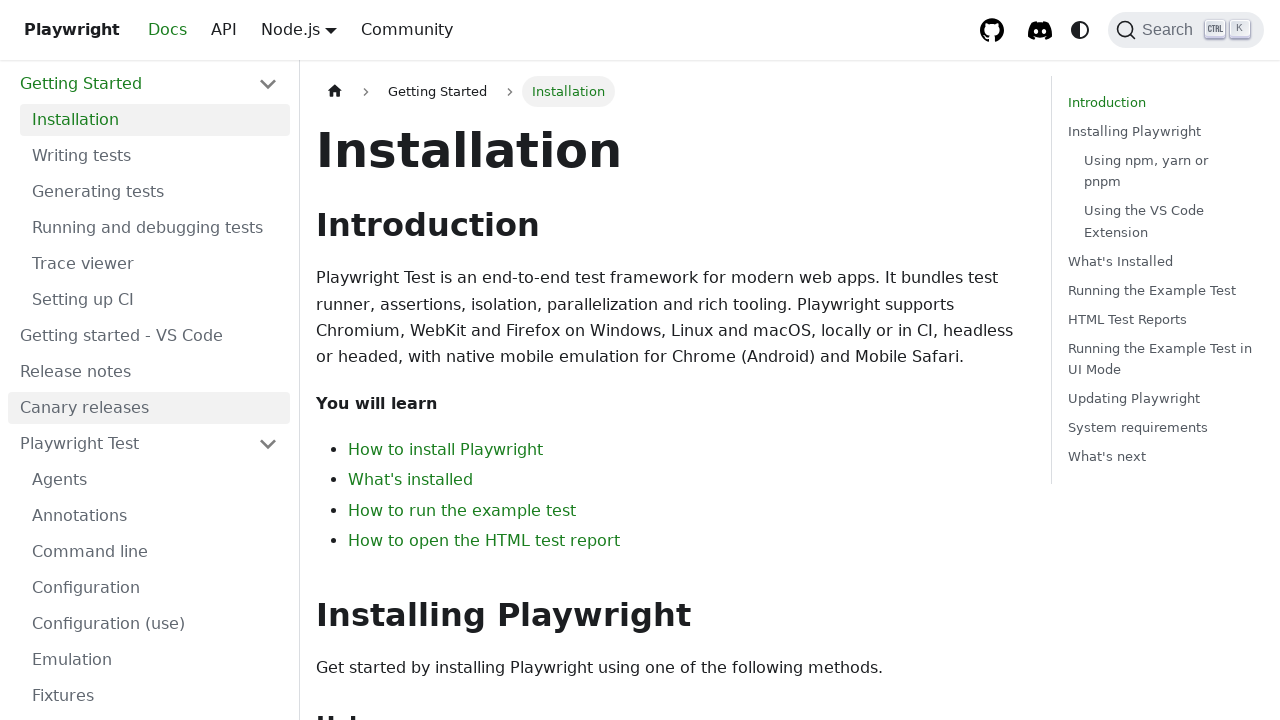

Located the Installation heading element
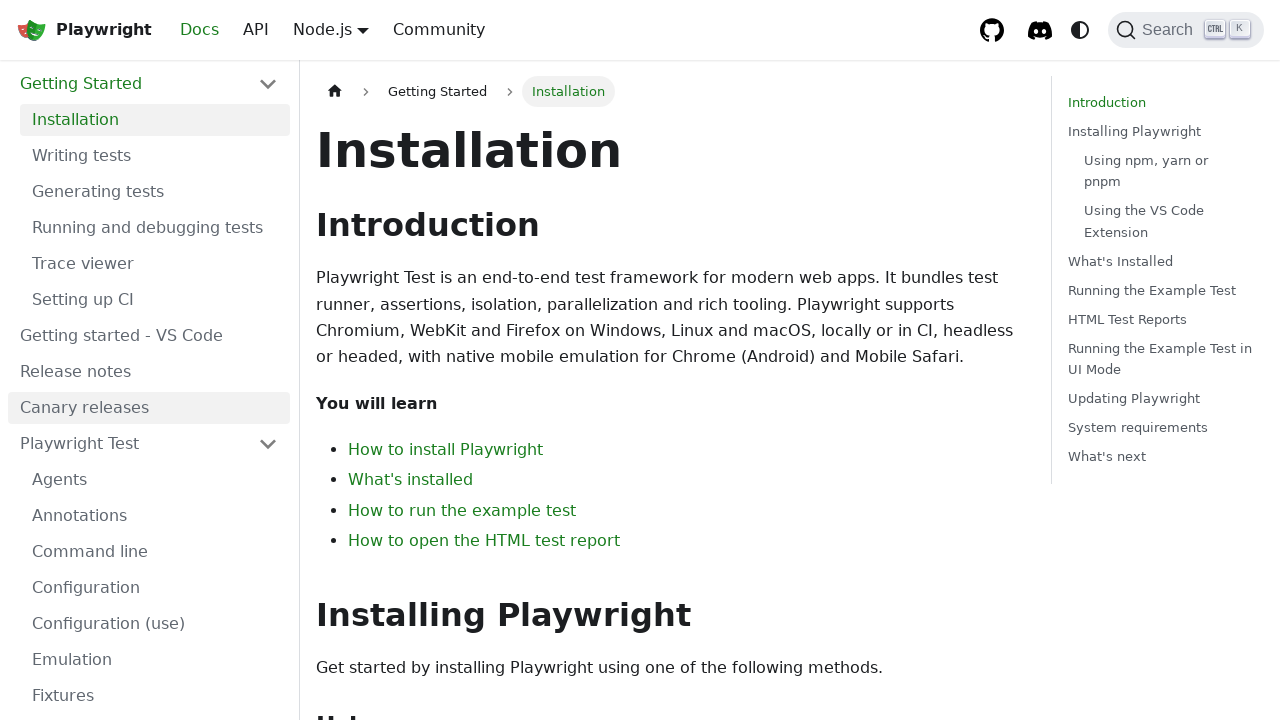

Installation heading became visible
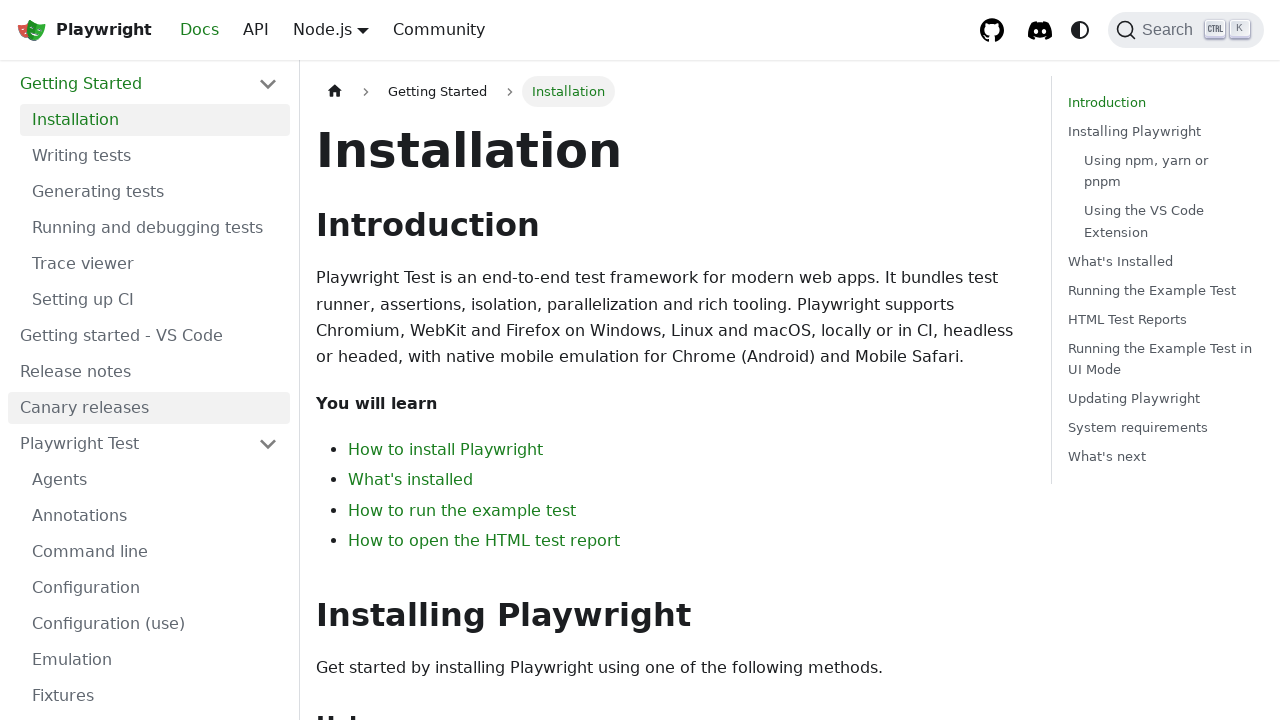

Verified Installation heading is visible
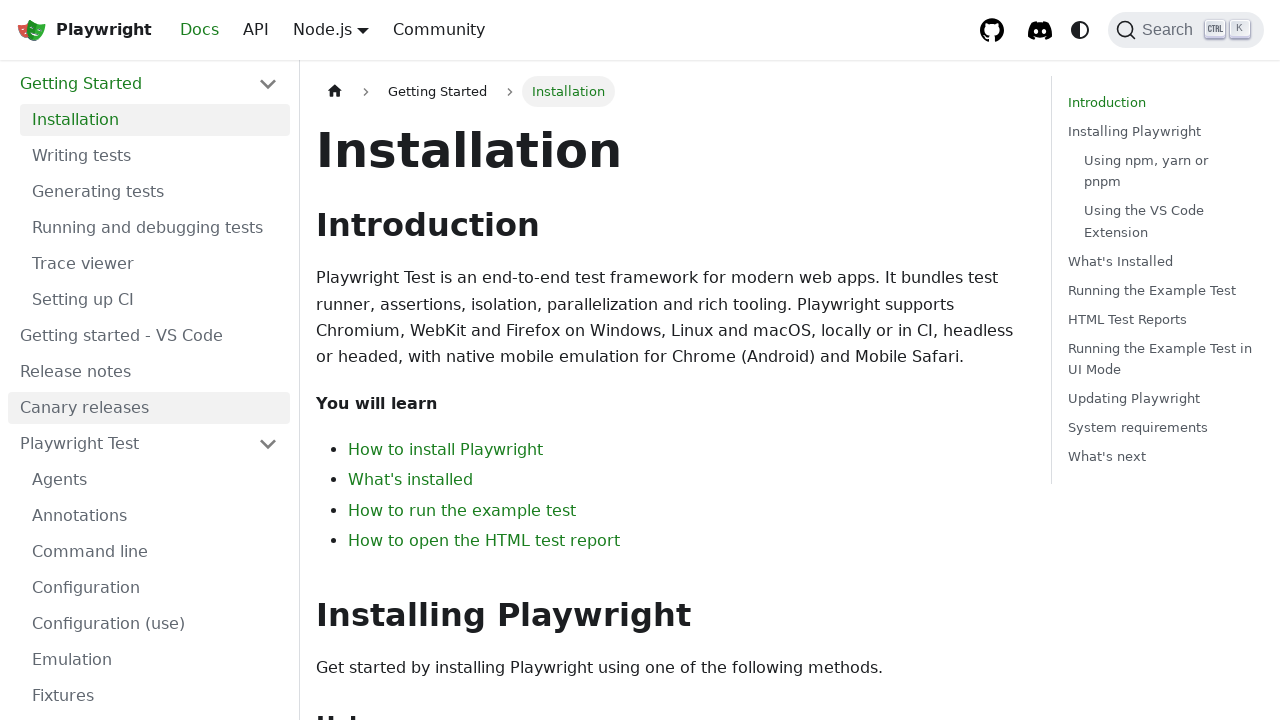

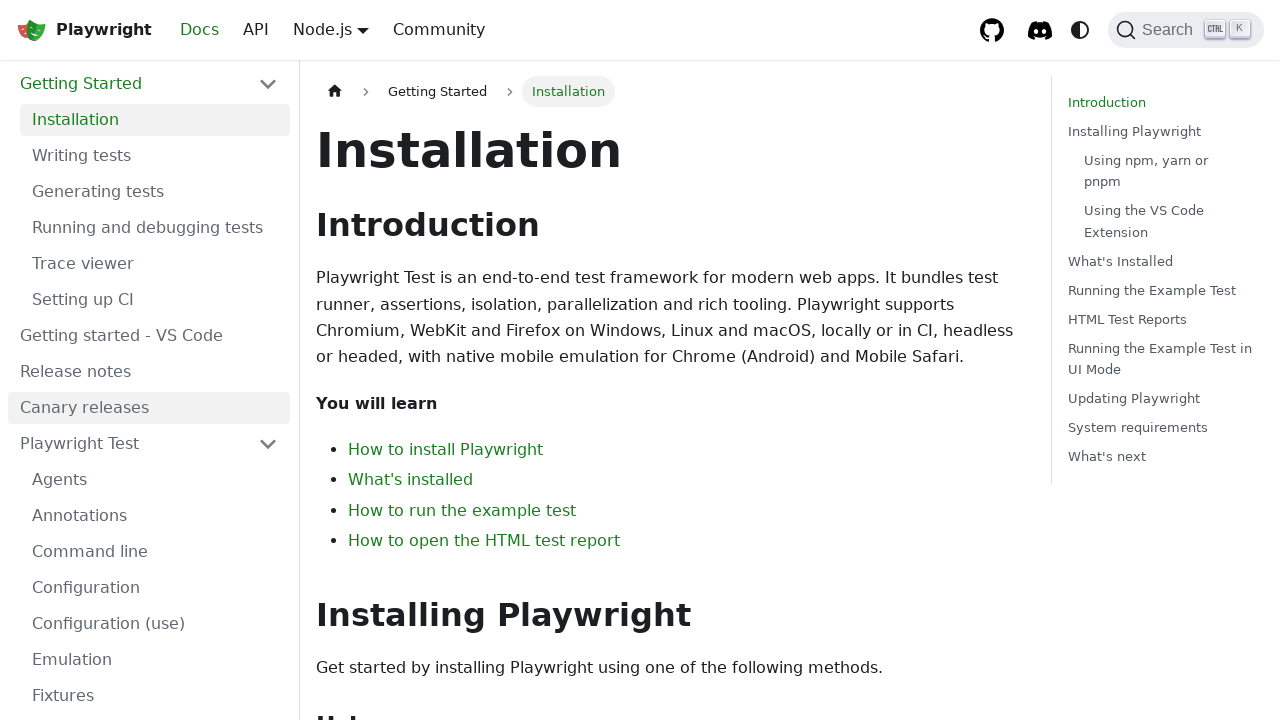